Tests interactive UI components on the homepage including dropdowns, modals, carousels, and tooltips by hovering, clicking, and verifying visibility

Starting URL: https://www.opencolleges.edu.au/

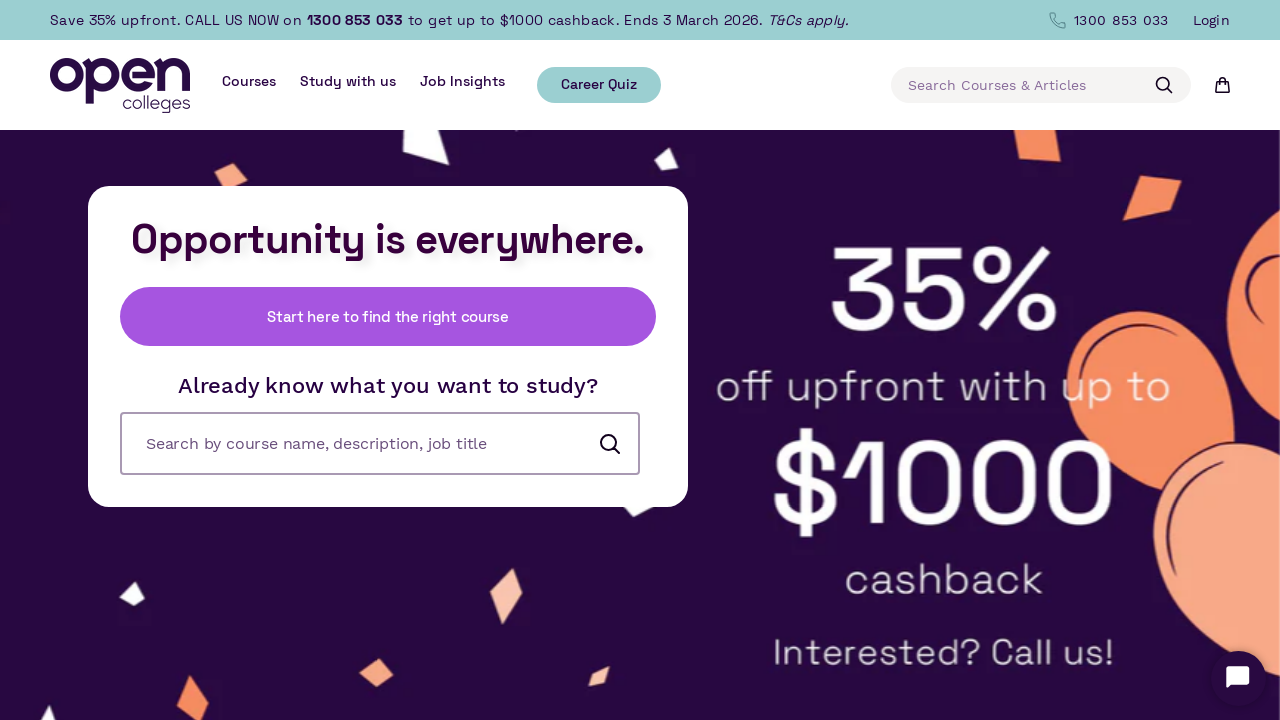

Waited for page to reach networkidle state
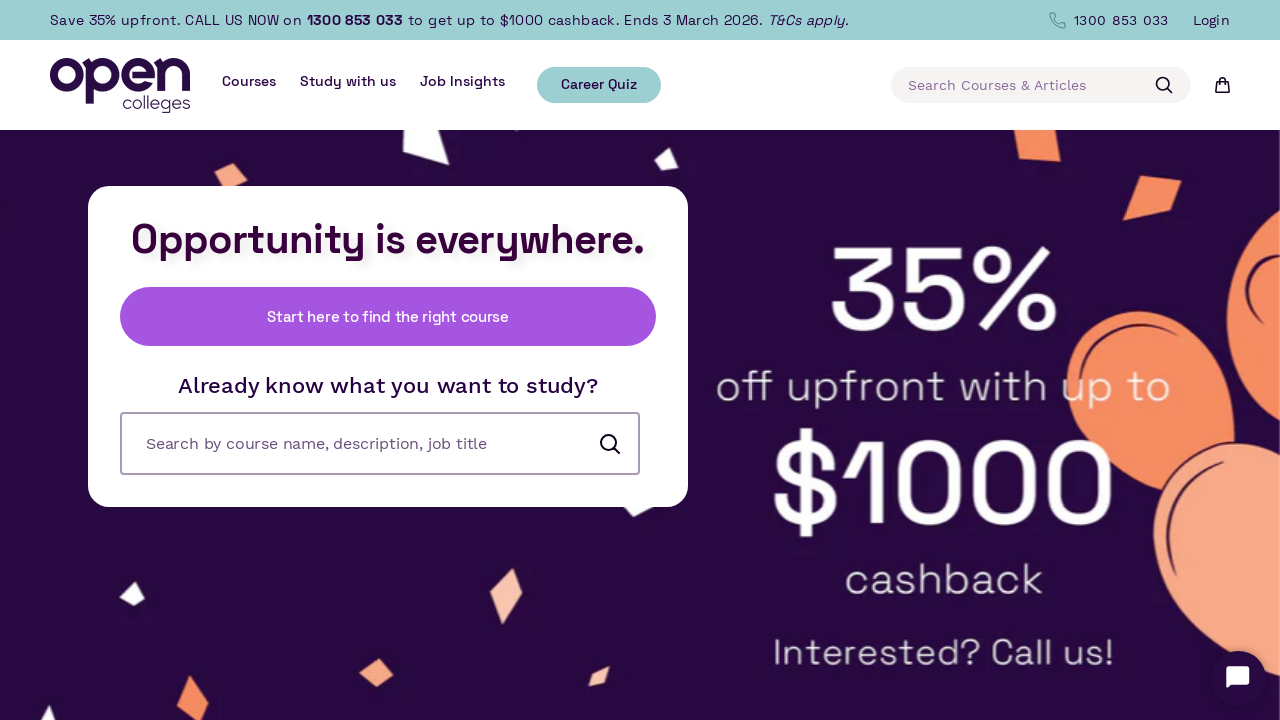

Located all dropdown menu triggers in navigation
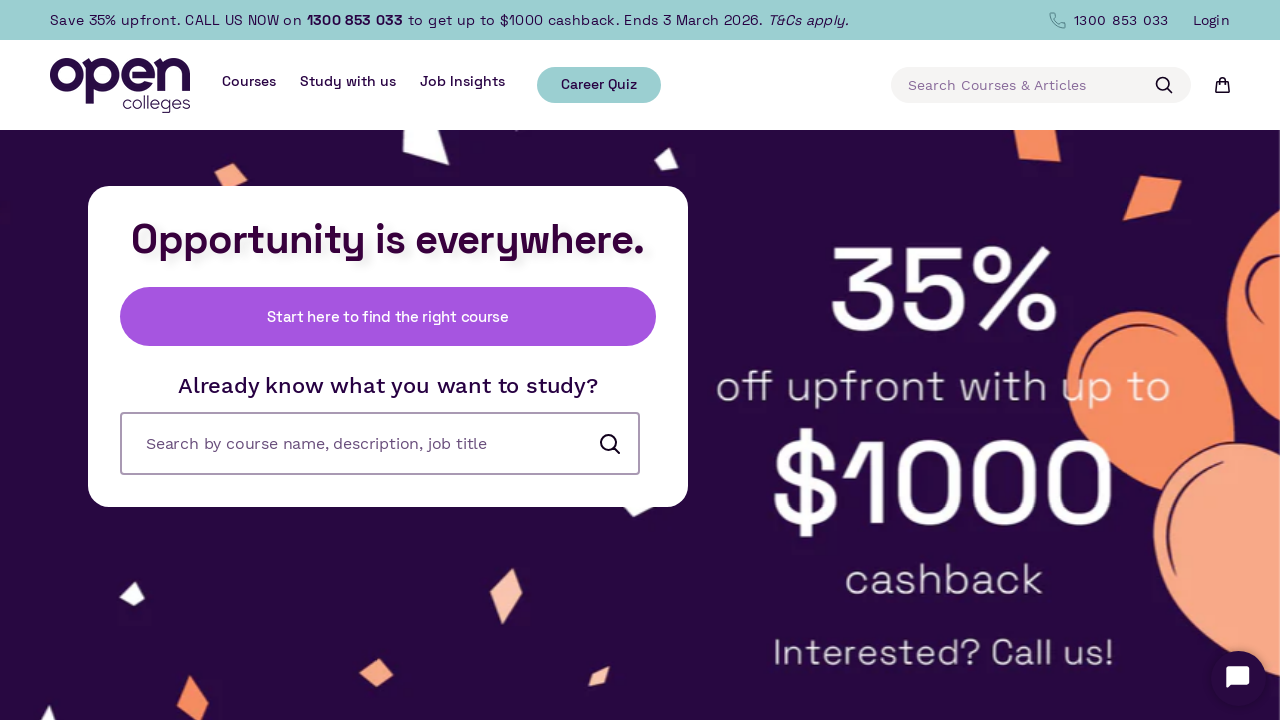

Found 0 dropdown menus
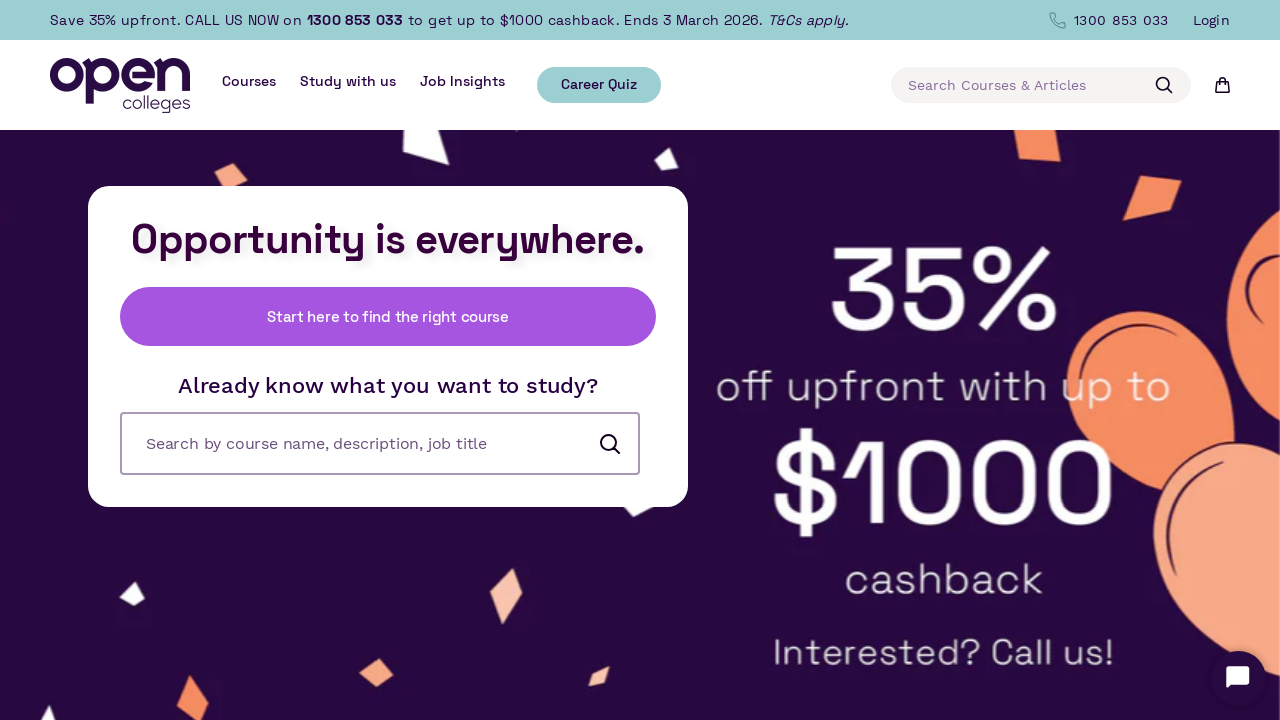

Located all modal triggers on the page
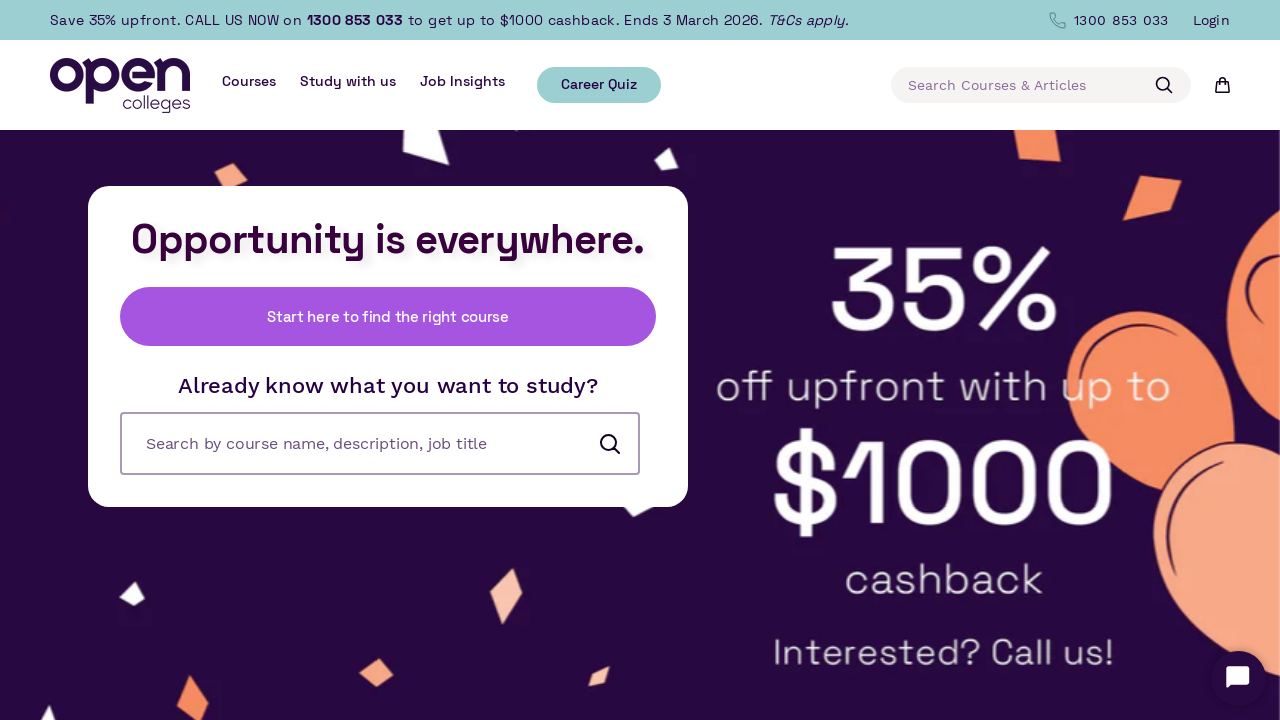

Found 0 modal triggers
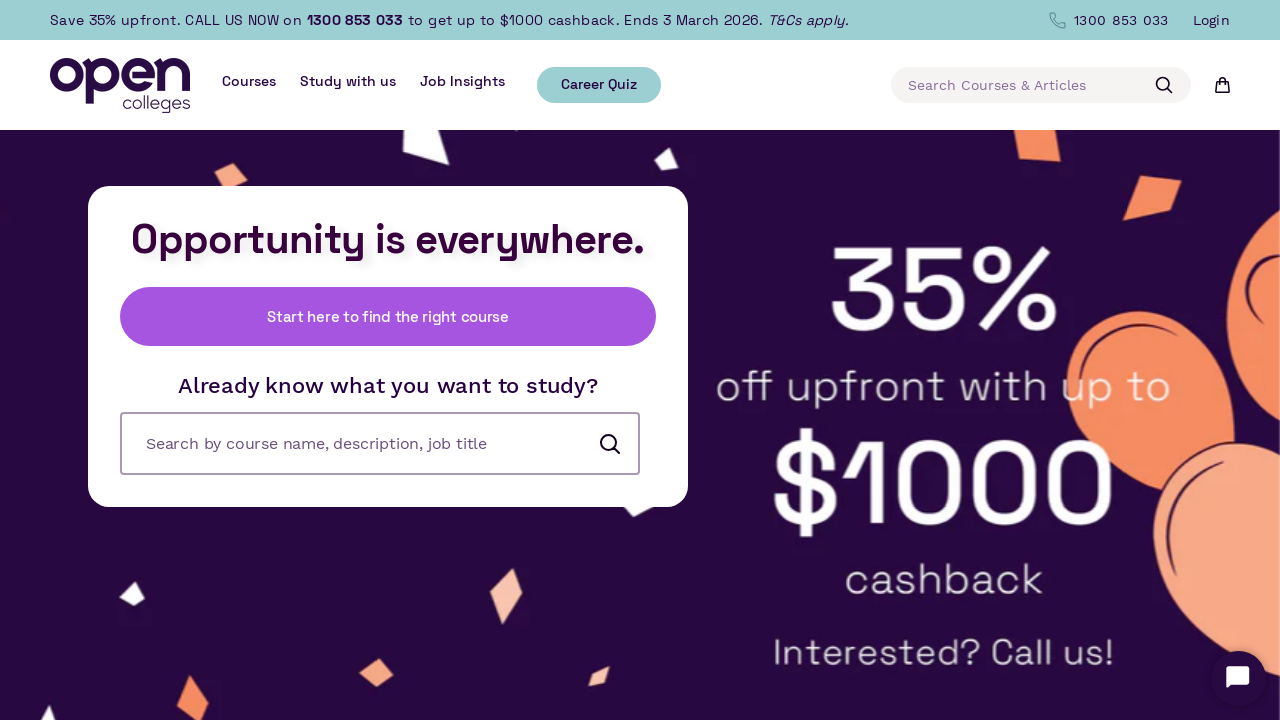

Located all carousels on the page
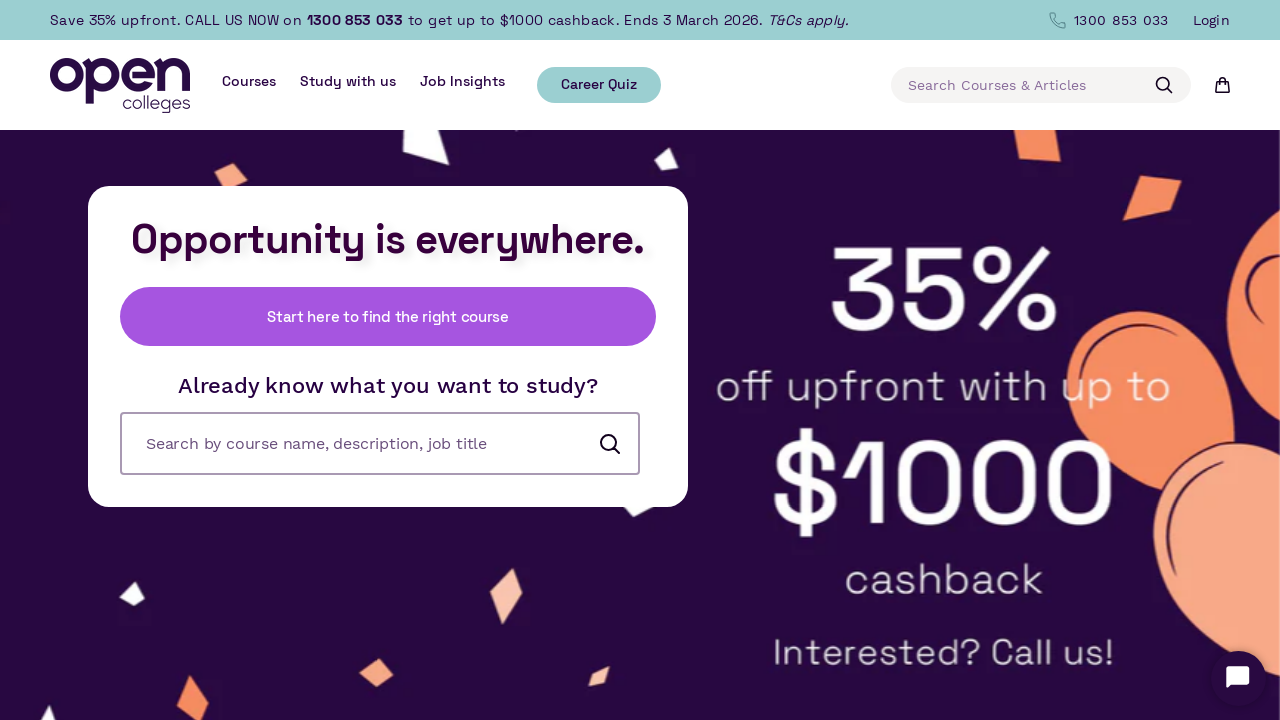

Found 5 carousels
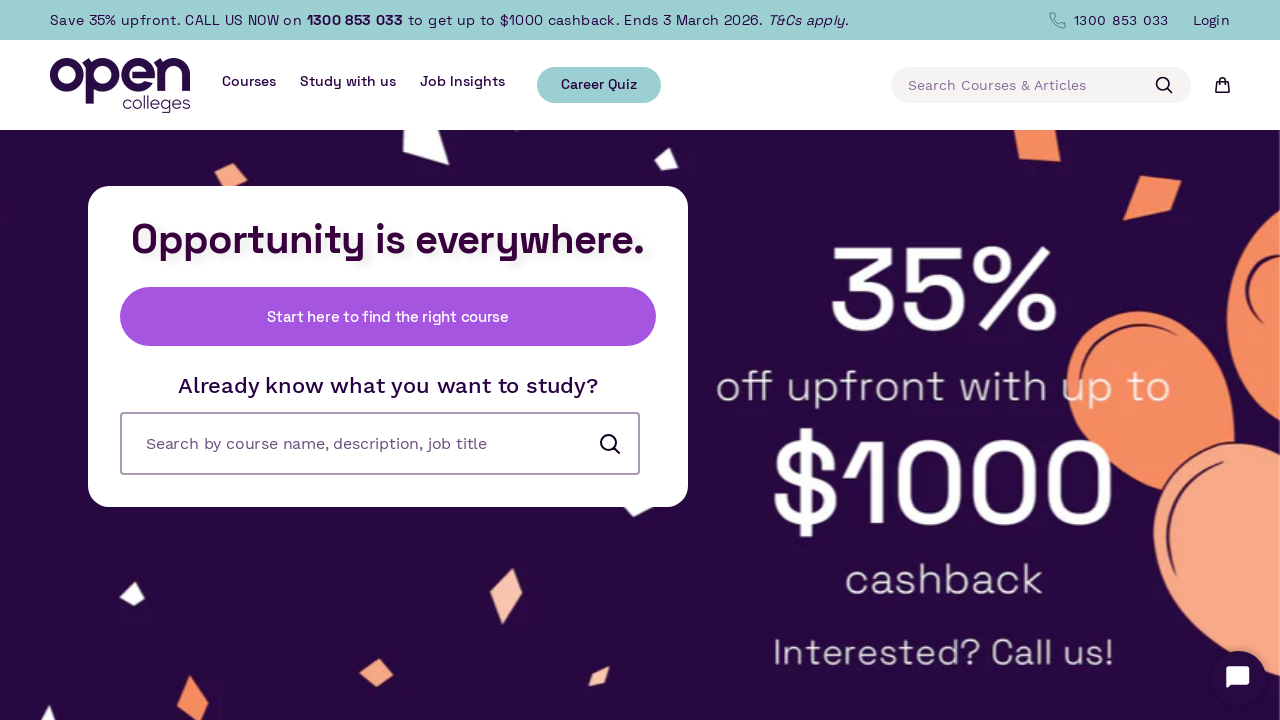

Located all tooltip triggers on the page
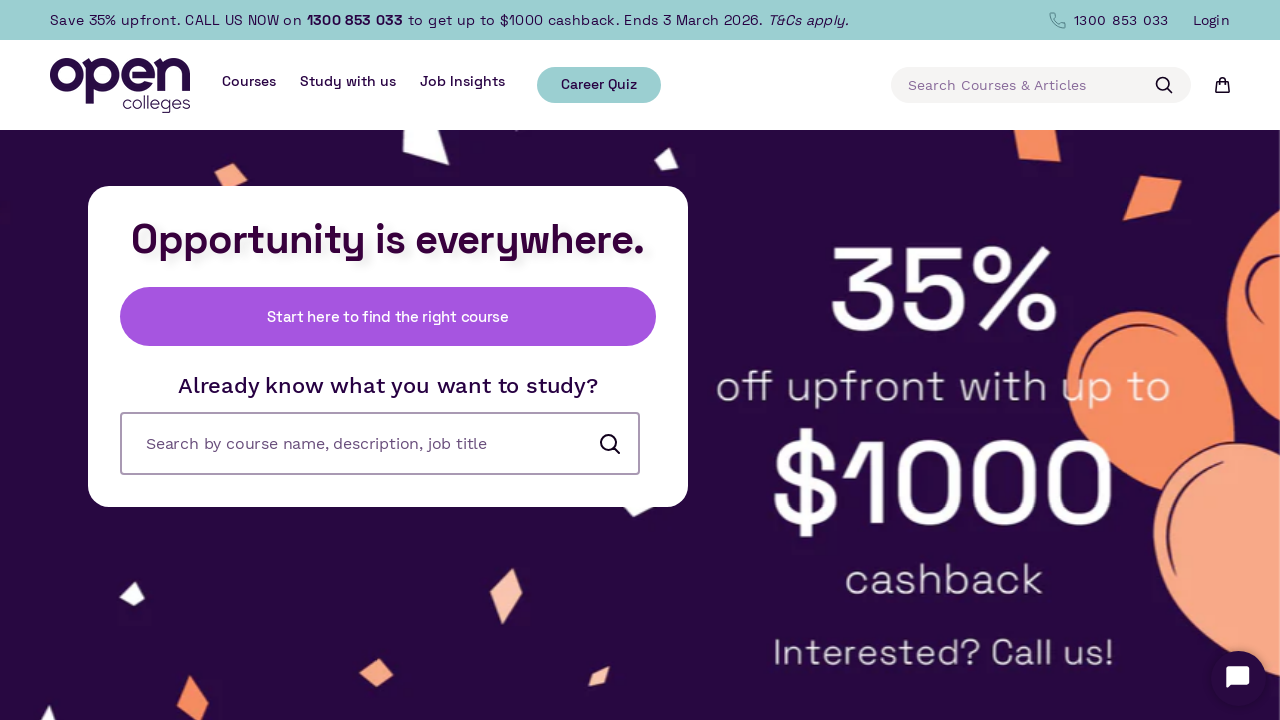

Found 4 tooltip triggers
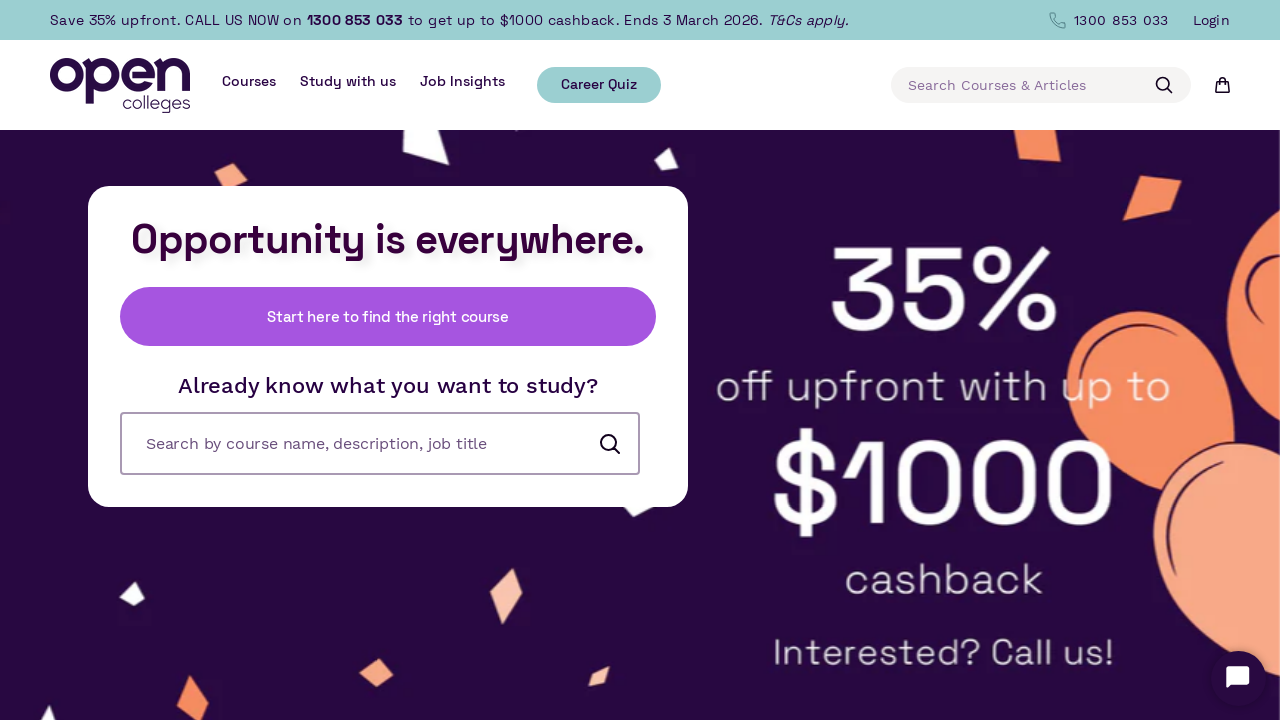

Failed to interact with tooltip trigger 1 at (640, 360) on [data-tooltip], [aria-describedby] >> nth=0
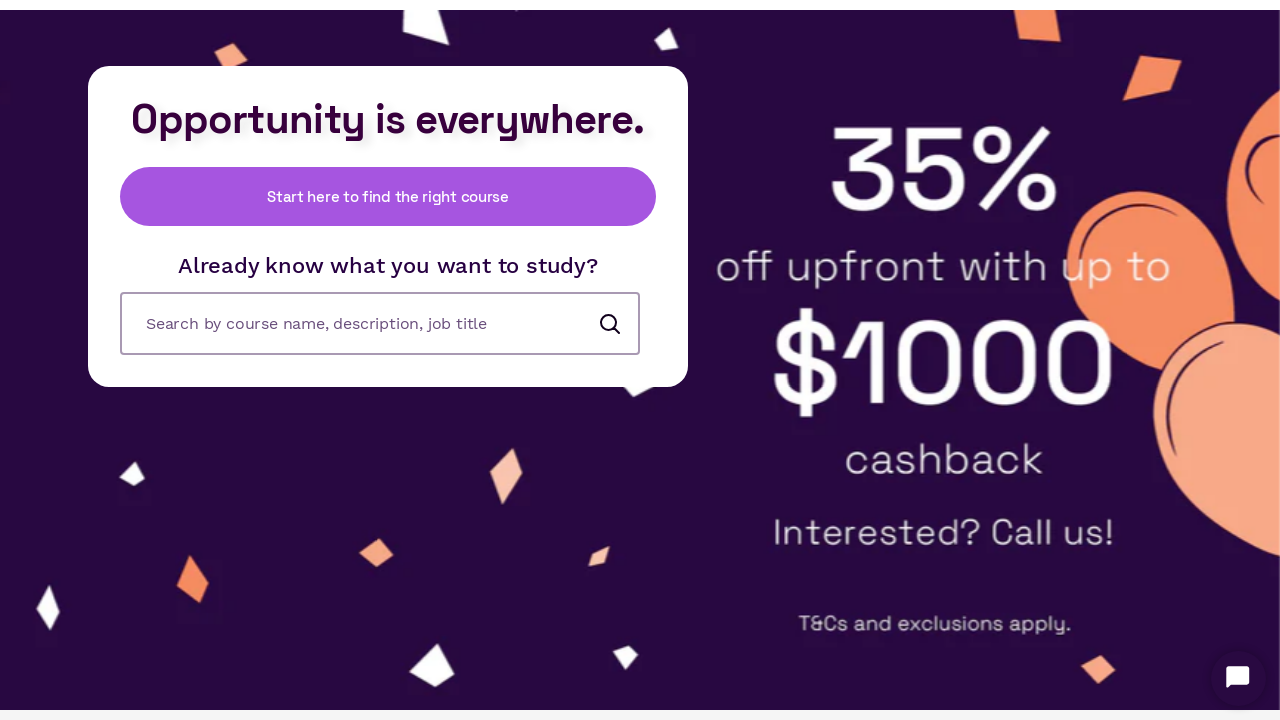

Hovered over tooltip trigger 2 at (640, 361) on [data-tooltip], [aria-describedby] >> nth=1
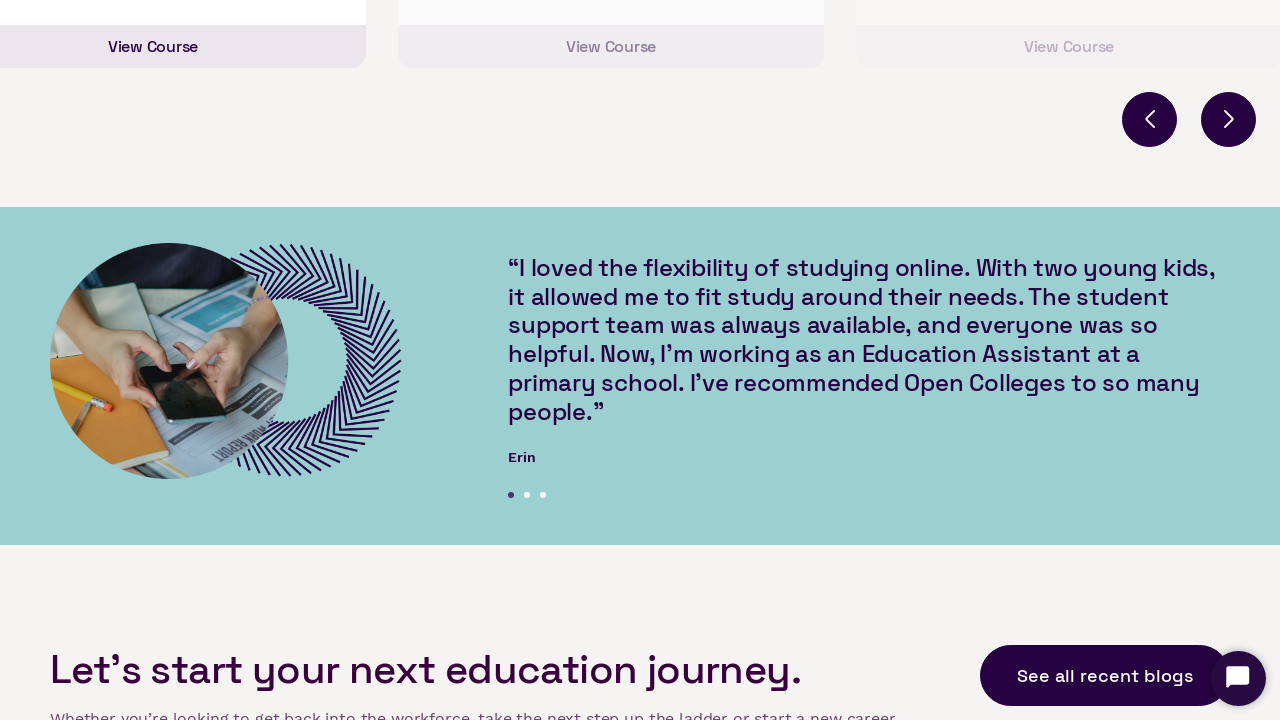

Focused on tooltip trigger 2 on [data-tooltip], [aria-describedby] >> nth=1
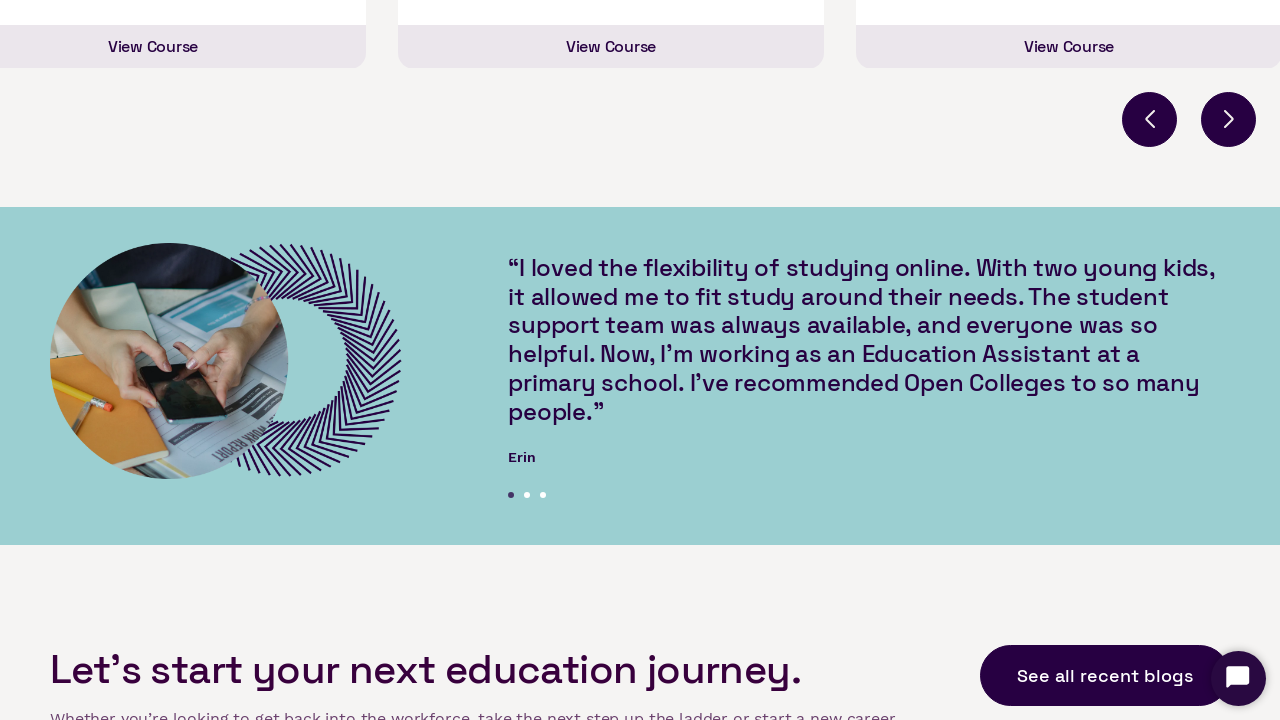

Clicked tooltip trigger 2 at (640, 361) on [data-tooltip], [aria-describedby] >> nth=1
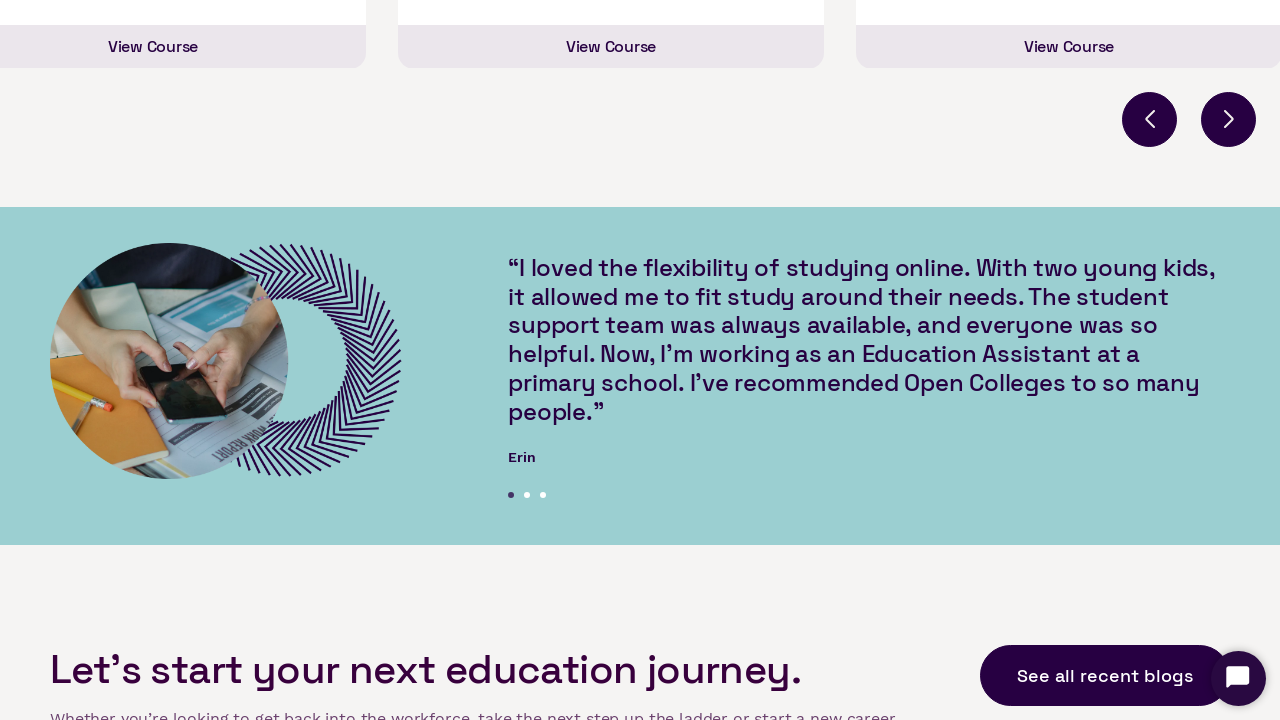

Hovered over tooltip trigger 3 at (640, 361) on [data-tooltip], [aria-describedby] >> nth=2
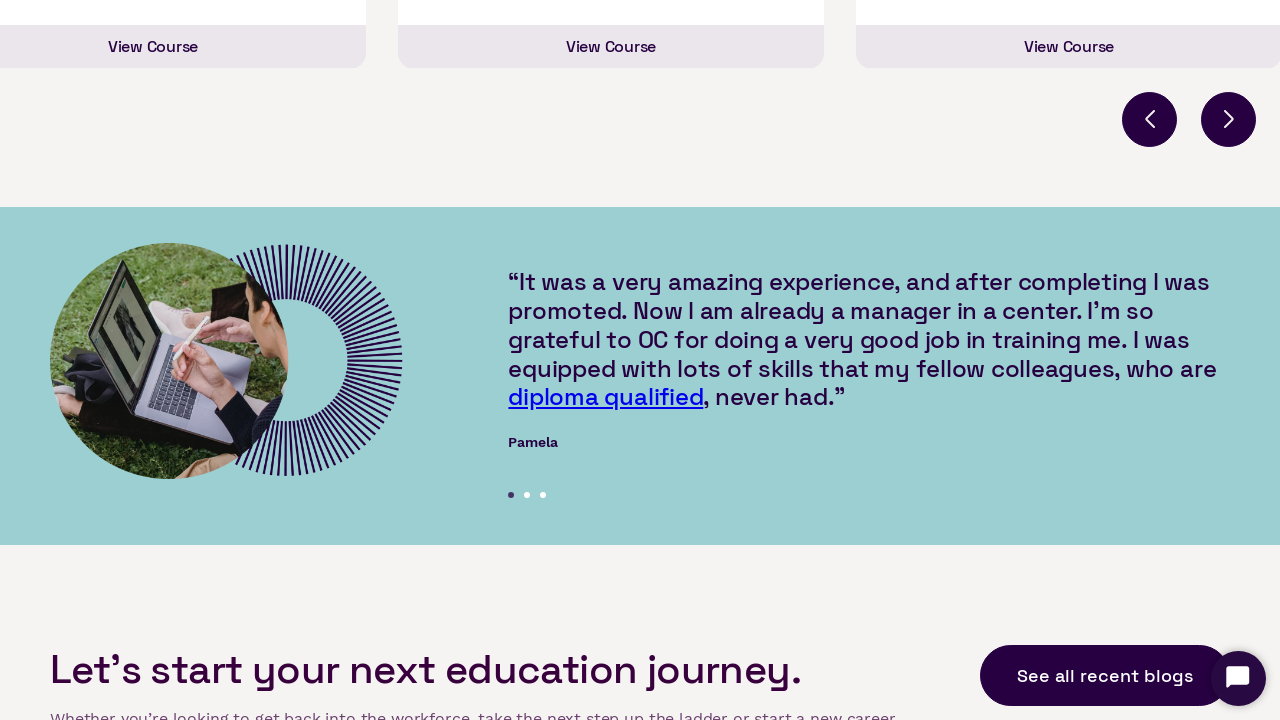

Focused on tooltip trigger 3 on [data-tooltip], [aria-describedby] >> nth=2
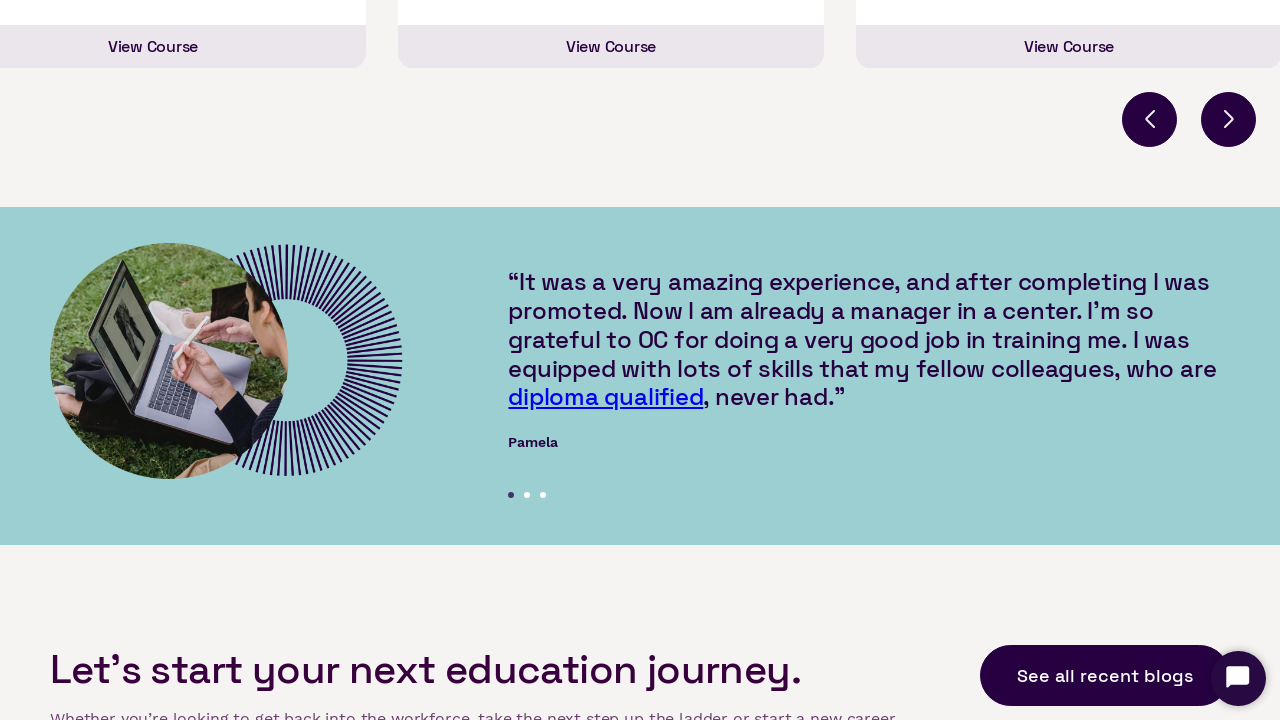

Clicked tooltip trigger 3 at (640, 361) on [data-tooltip], [aria-describedby] >> nth=2
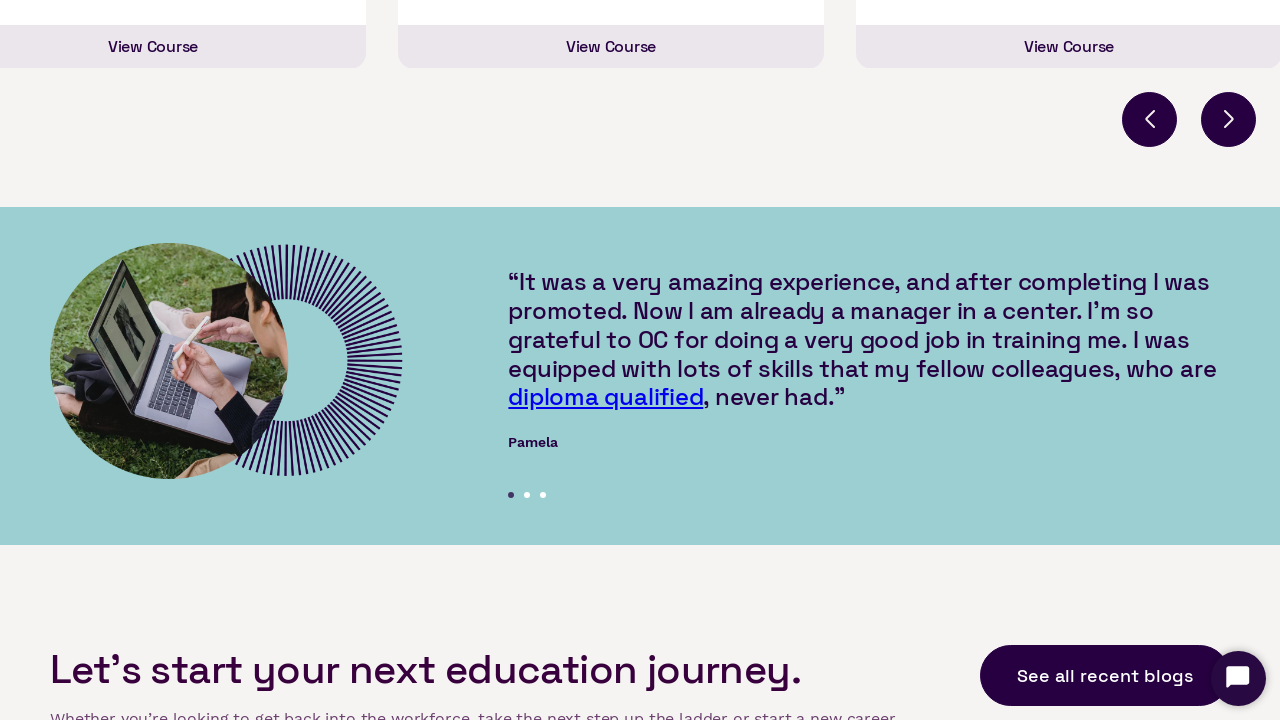

Hovered over tooltip trigger 4 at (640, 361) on [data-tooltip], [aria-describedby] >> nth=3
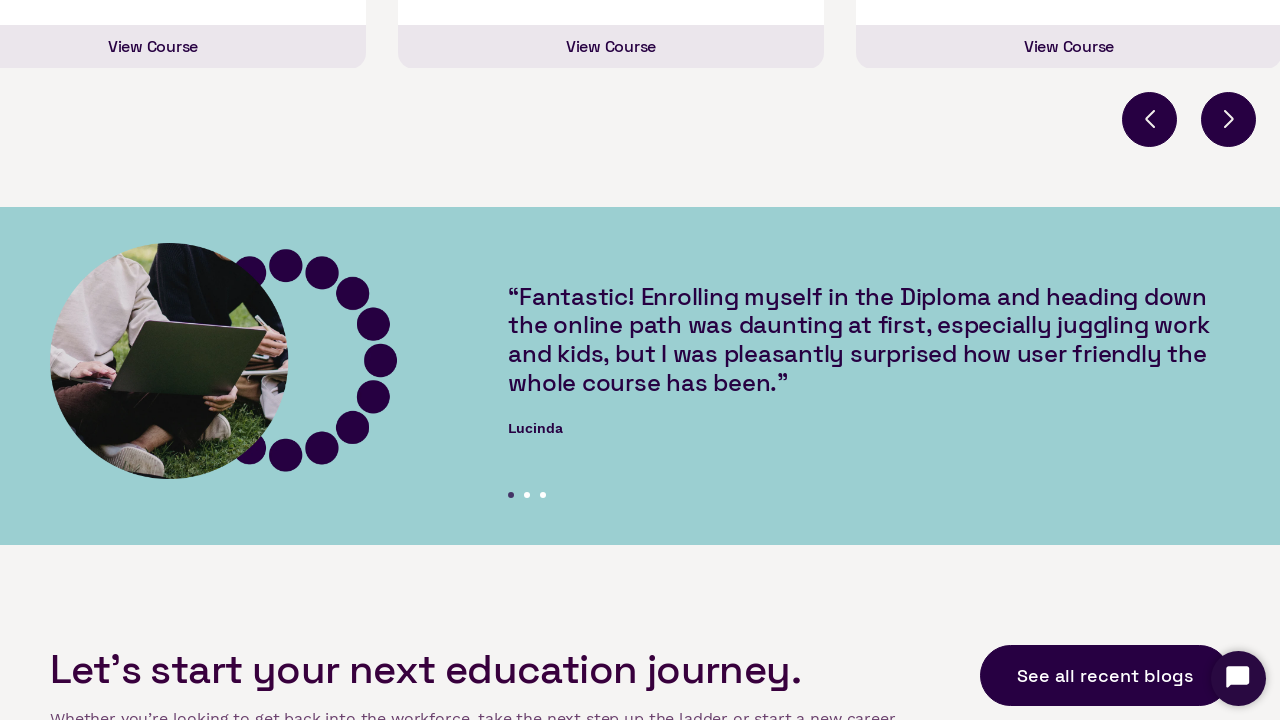

Focused on tooltip trigger 4 on [data-tooltip], [aria-describedby] >> nth=3
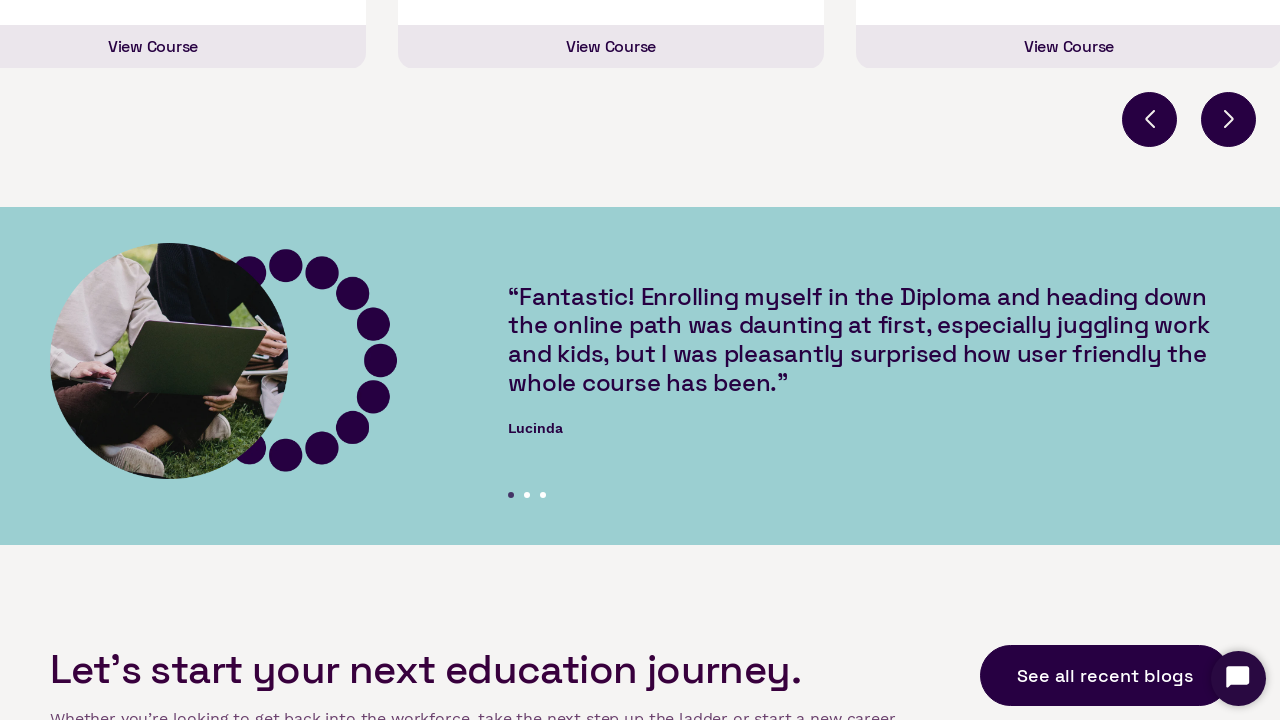

Clicked tooltip trigger 4 at (640, 361) on [data-tooltip], [aria-describedby] >> nth=3
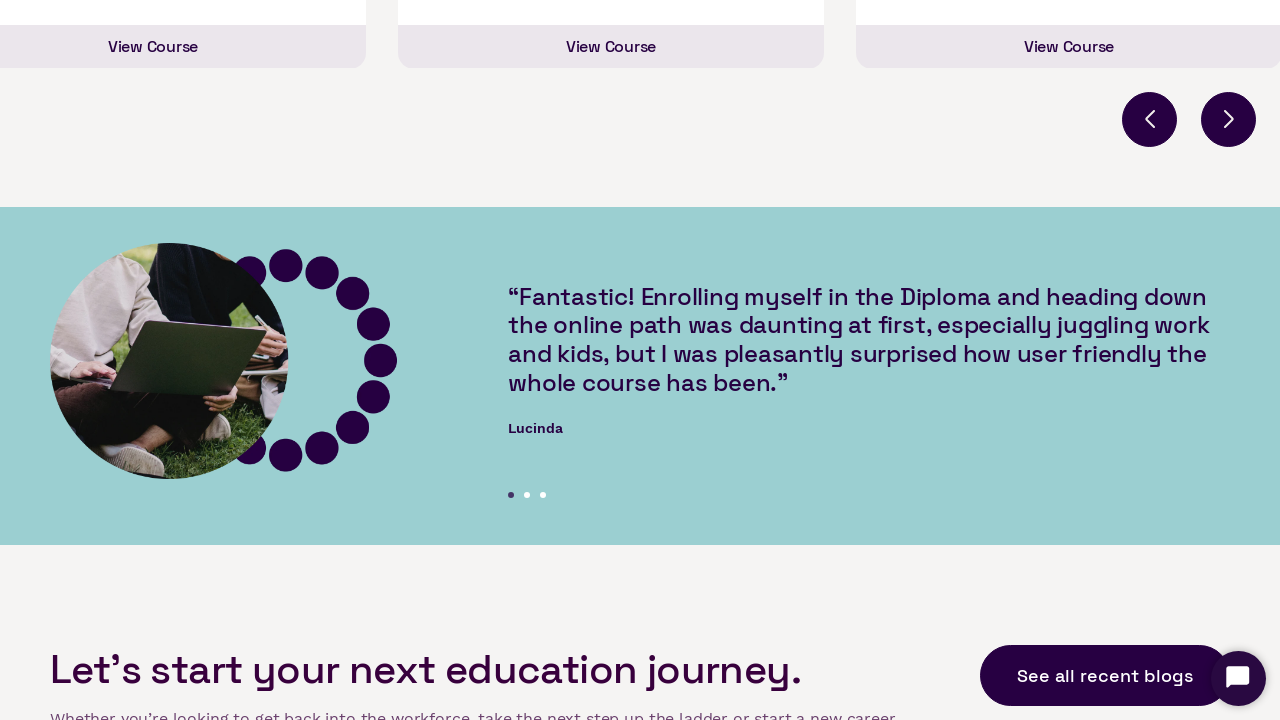

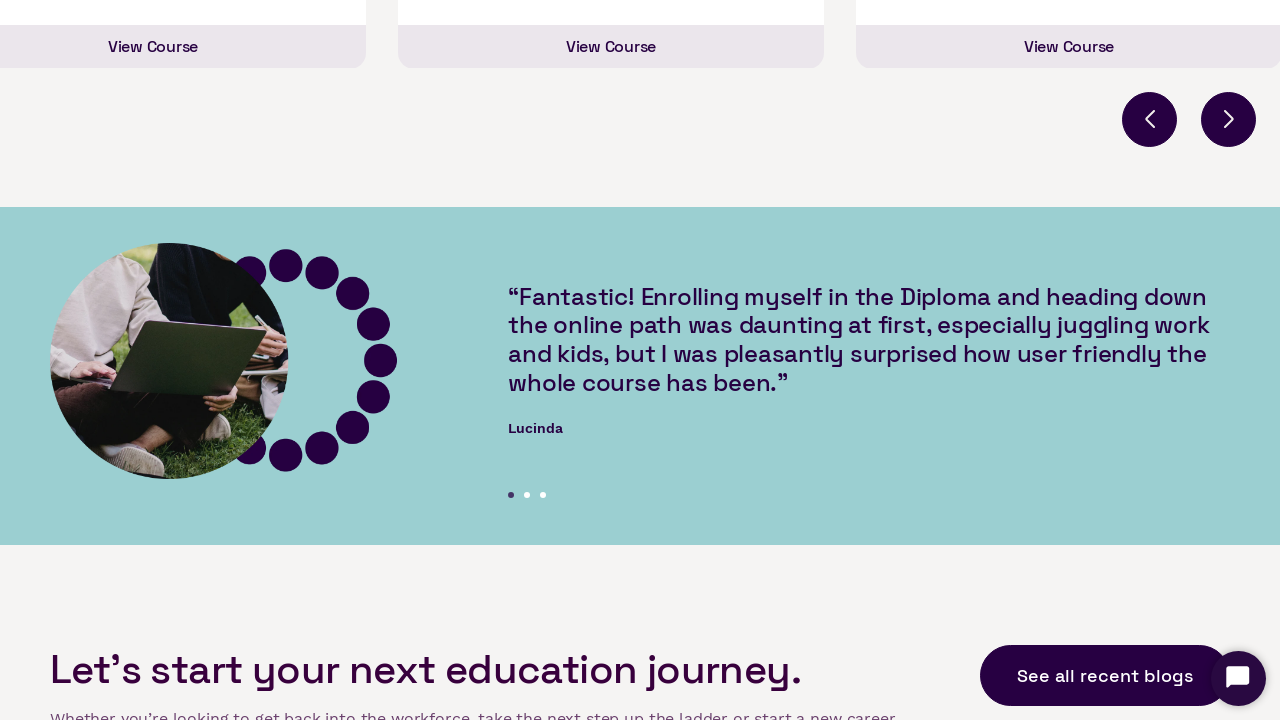